Tests jQuery UI selectable functionality by selecting multiple list items using Ctrl+click keyboard interaction

Starting URL: https://jqueryui.com/selectable/

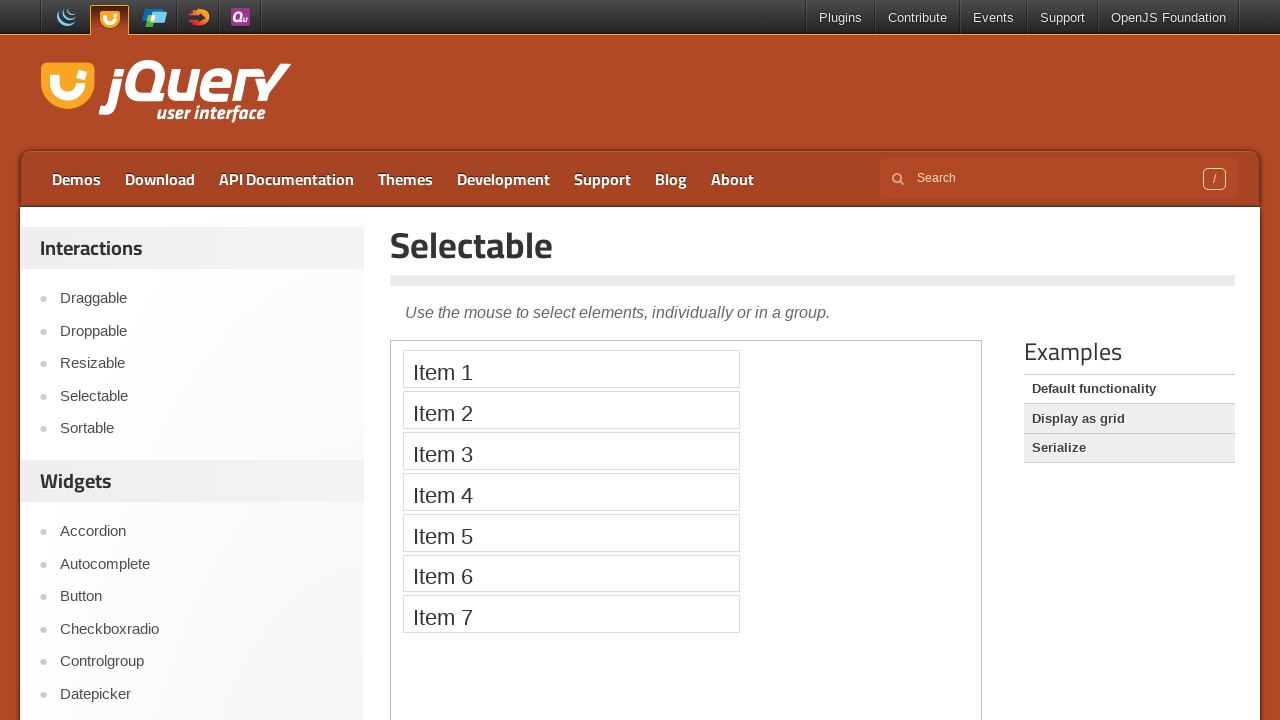

Located iframe containing selectable demo
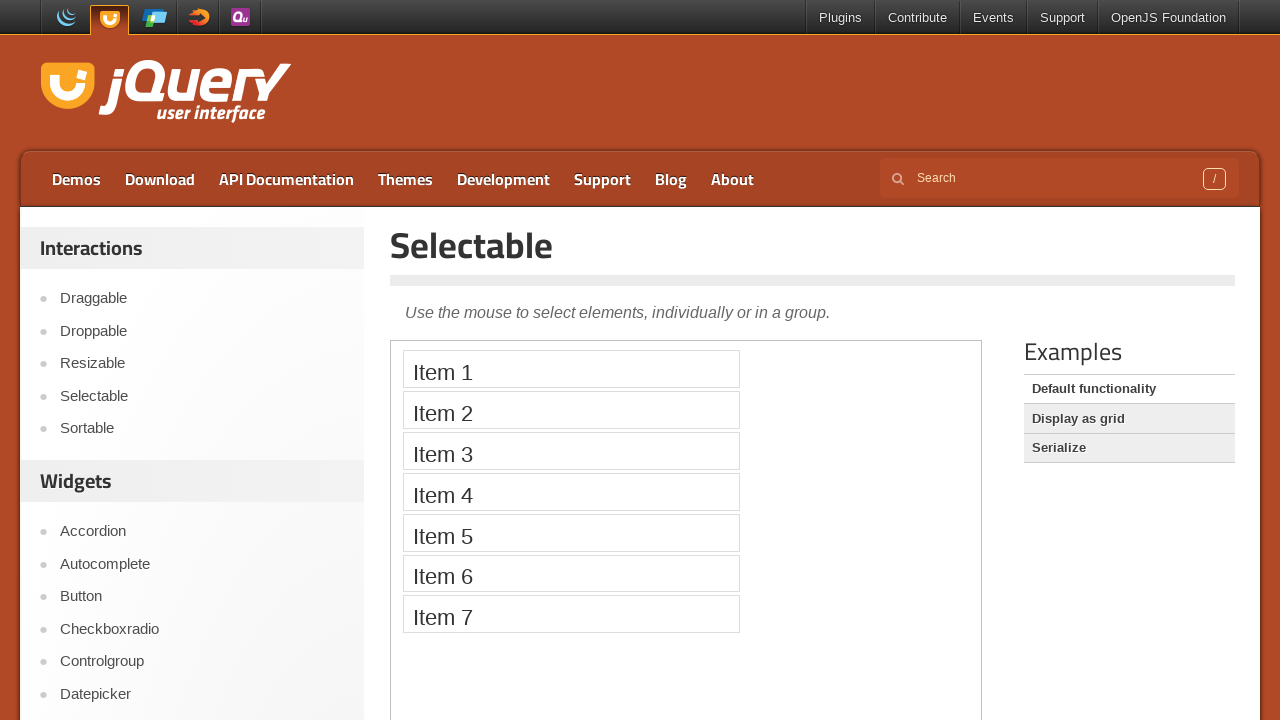

Located all selectable list items
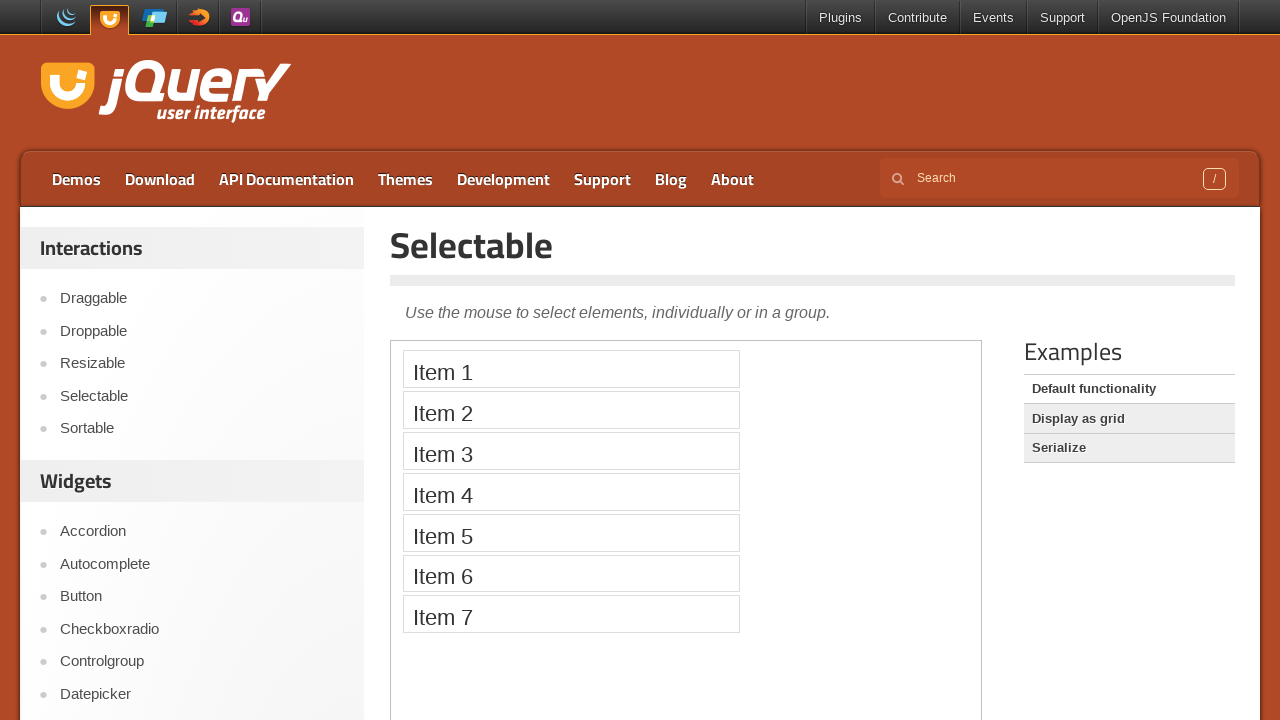

Ctrl+clicked second list item to select it at (571, 410) on iframe >> nth=0 >> internal:control=enter-frame >> #selectable li >> nth=1
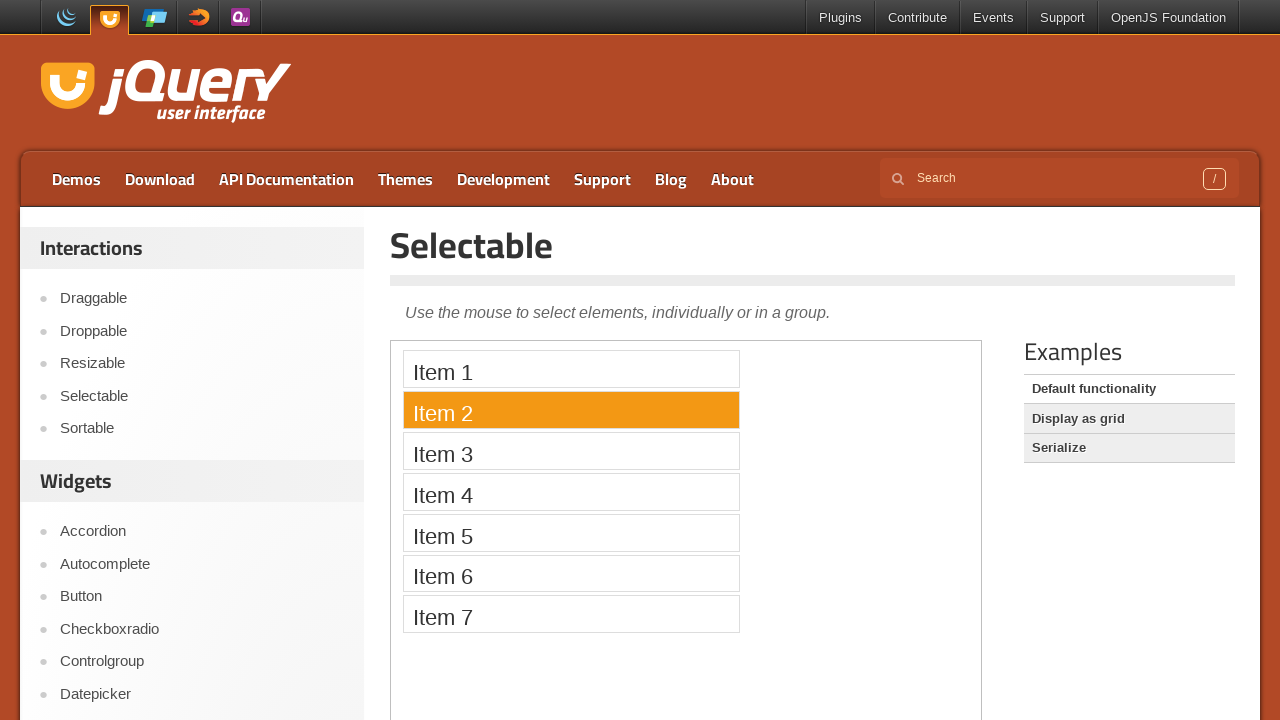

Ctrl+clicked third list item to add it to selection at (571, 451) on iframe >> nth=0 >> internal:control=enter-frame >> #selectable li >> nth=2
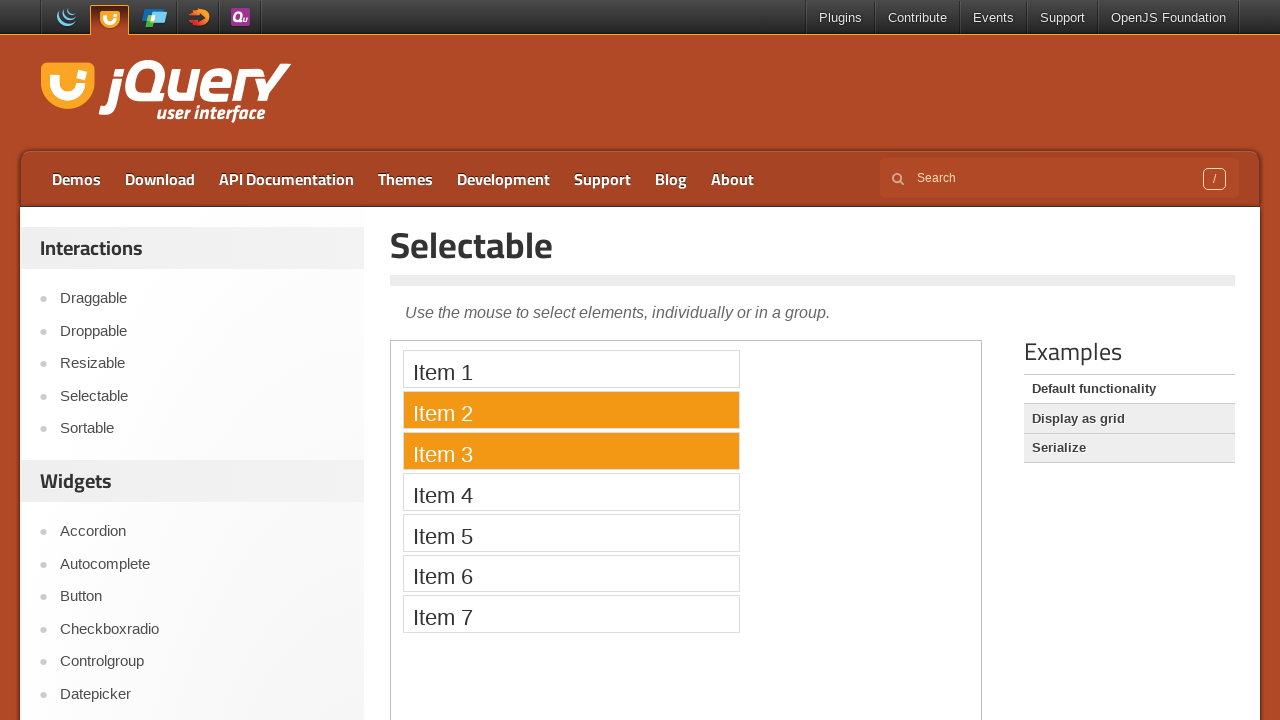

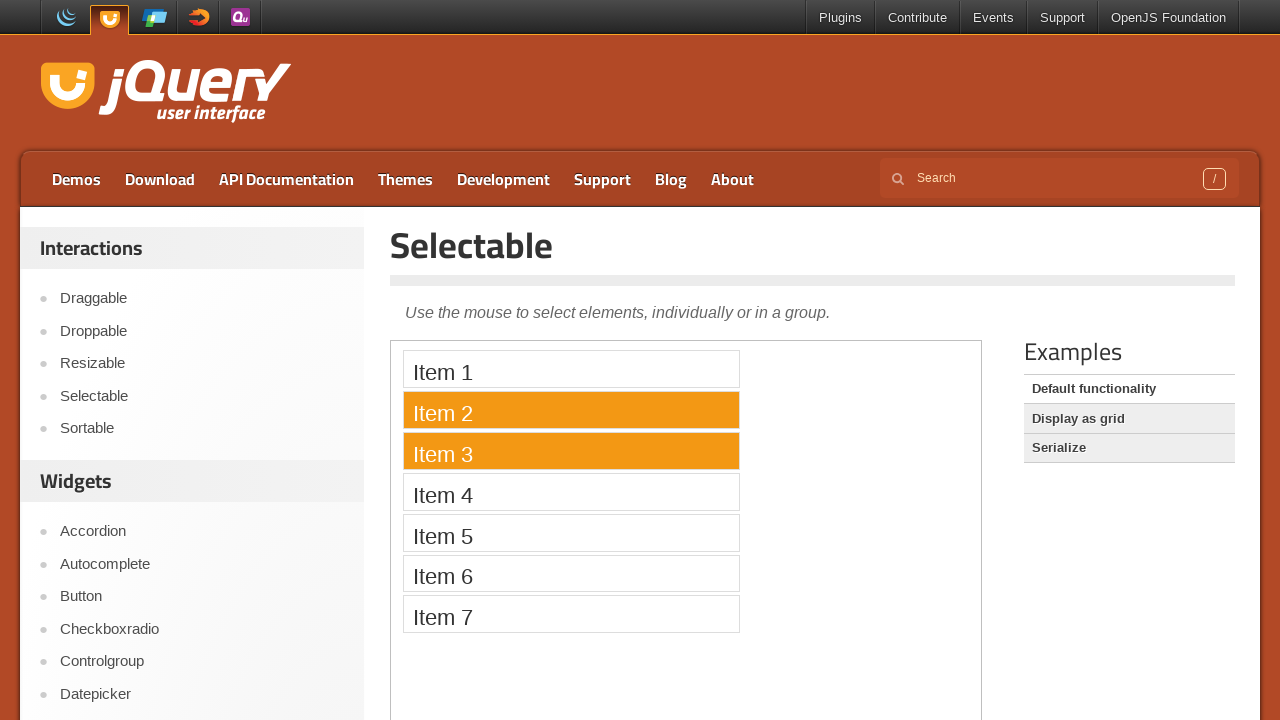